Tests timeout handling by clicking the AJAX trigger button and then clicking the success button that appears after the AJAX request completes.

Starting URL: http://uitestingplayground.com/ajax

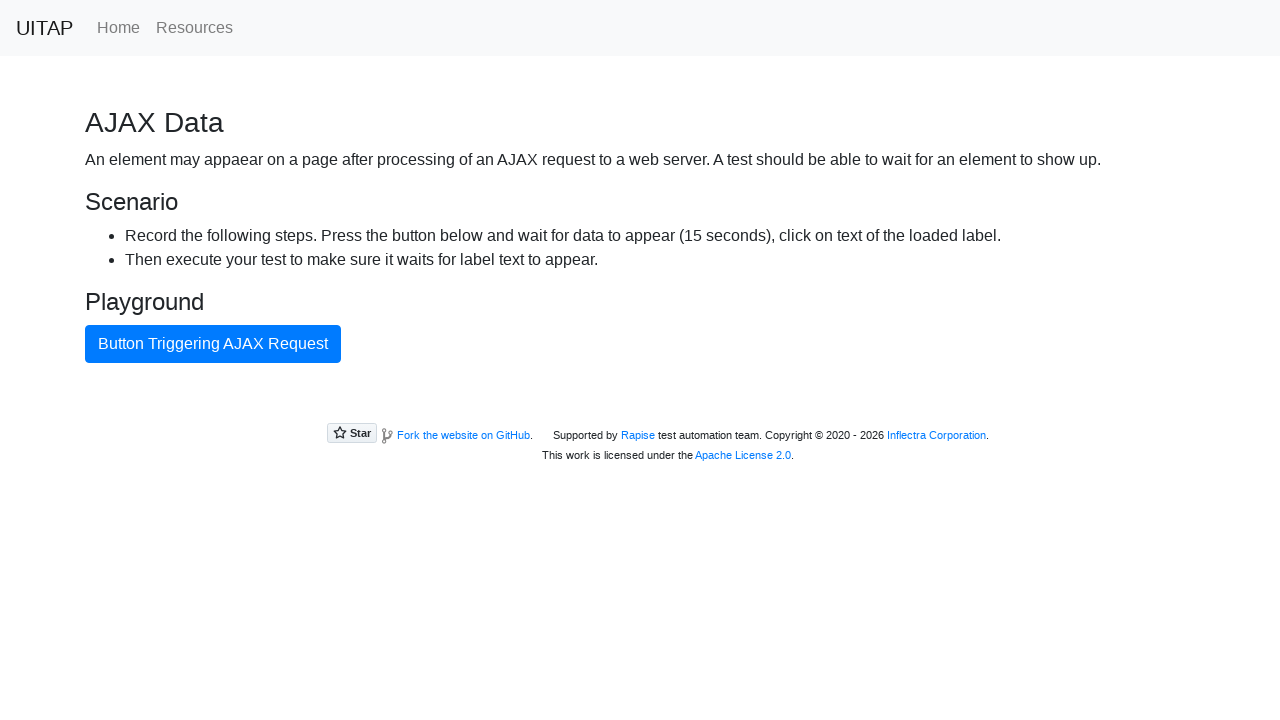

Navigated to AJAX timeout test page
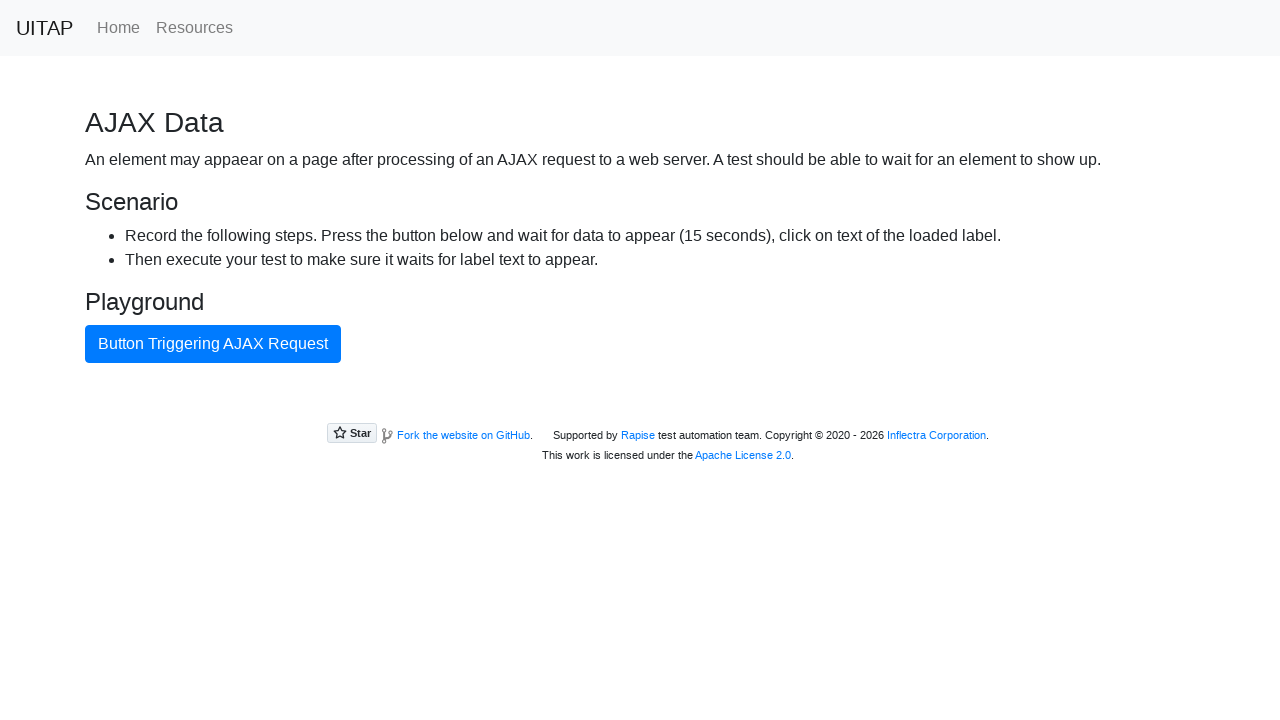

Clicked button to trigger AJAX request at (213, 344) on internal:text="Button Triggering AJAX Request"i
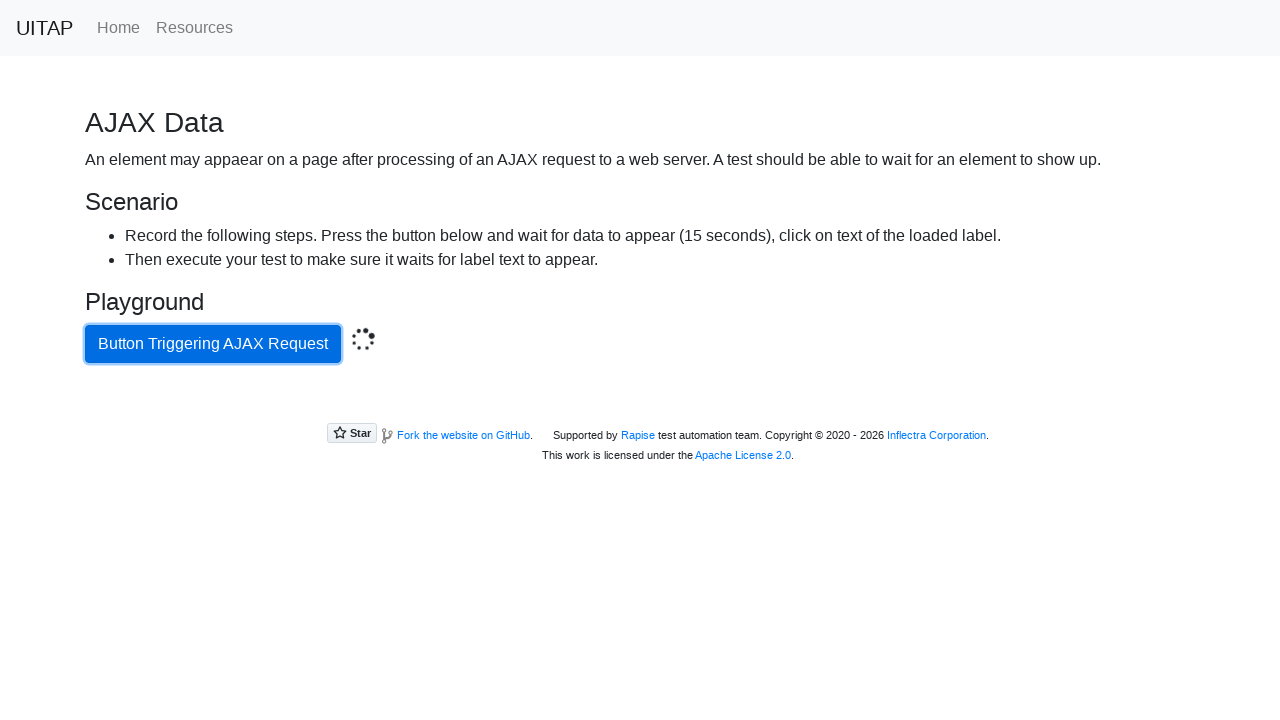

Clicked success button that appeared after AJAX request completed at (640, 405) on .bg-success
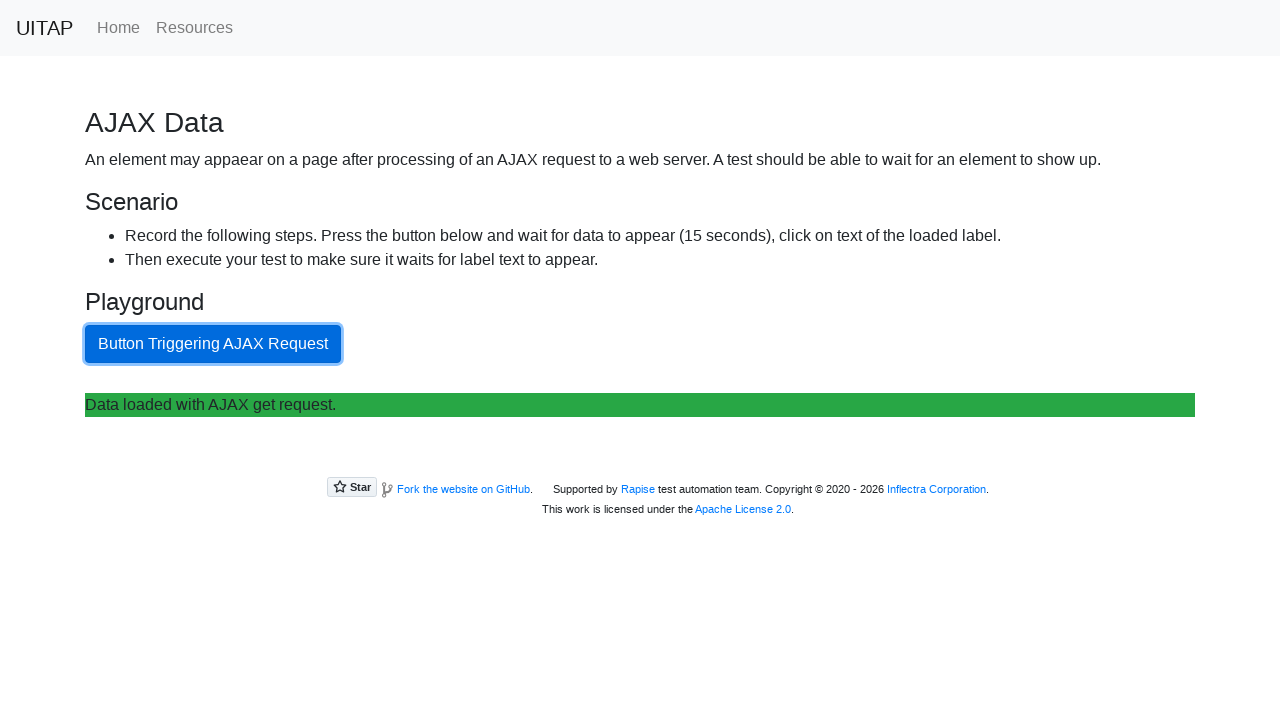

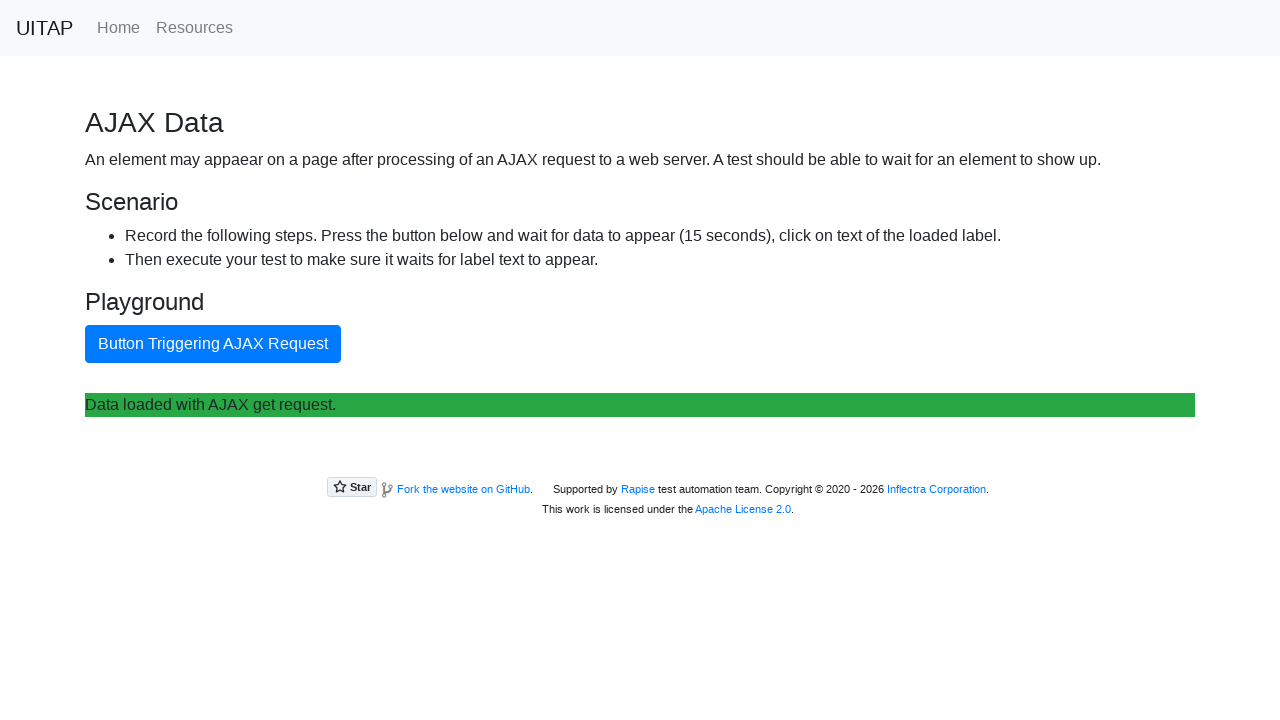